Tests switching between browser tabs by opening a new tab, navigating to a different URL, closing the tab, and switching back to the original tab

Starting URL: https://ipbase.com/

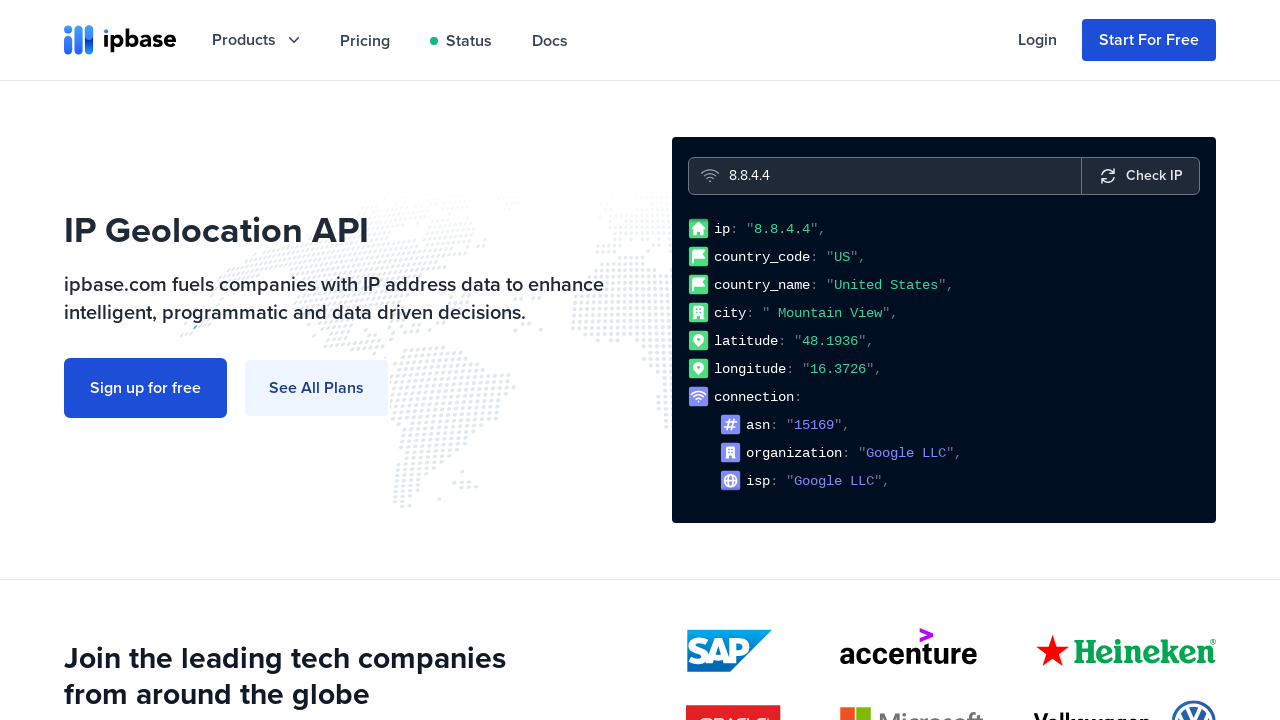

Stored reference to original tab
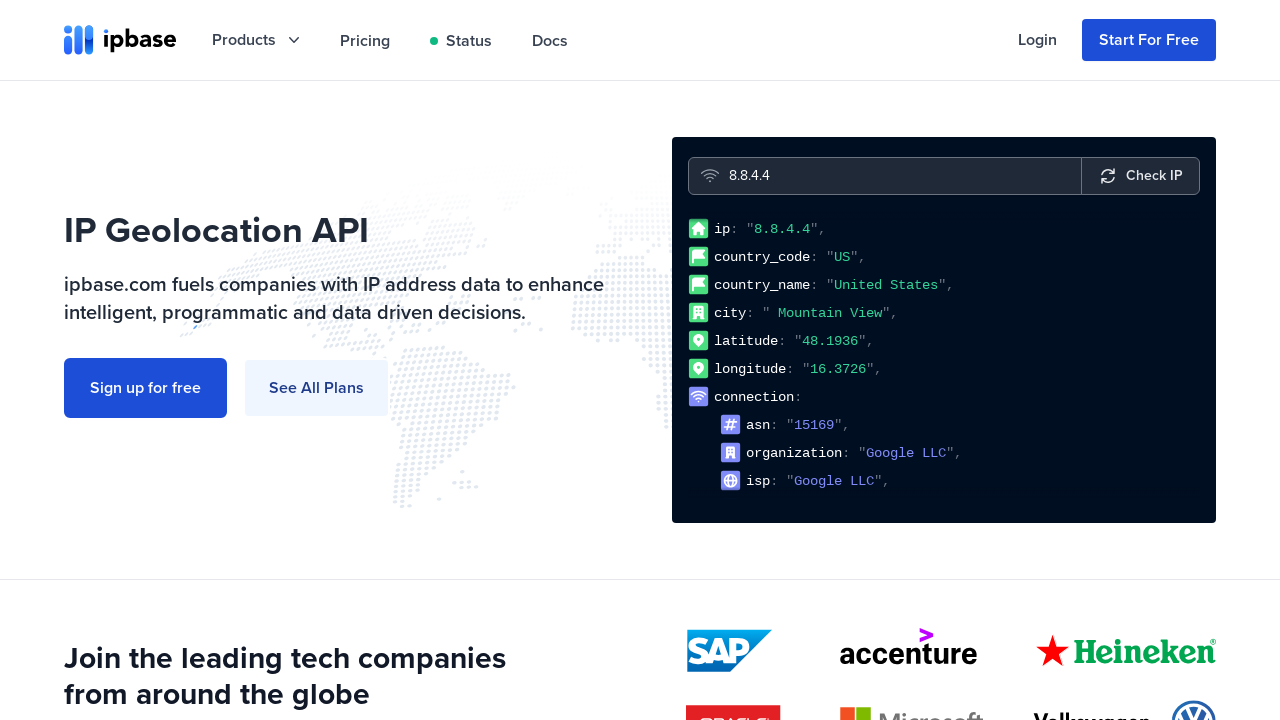

Opened a new browser tab
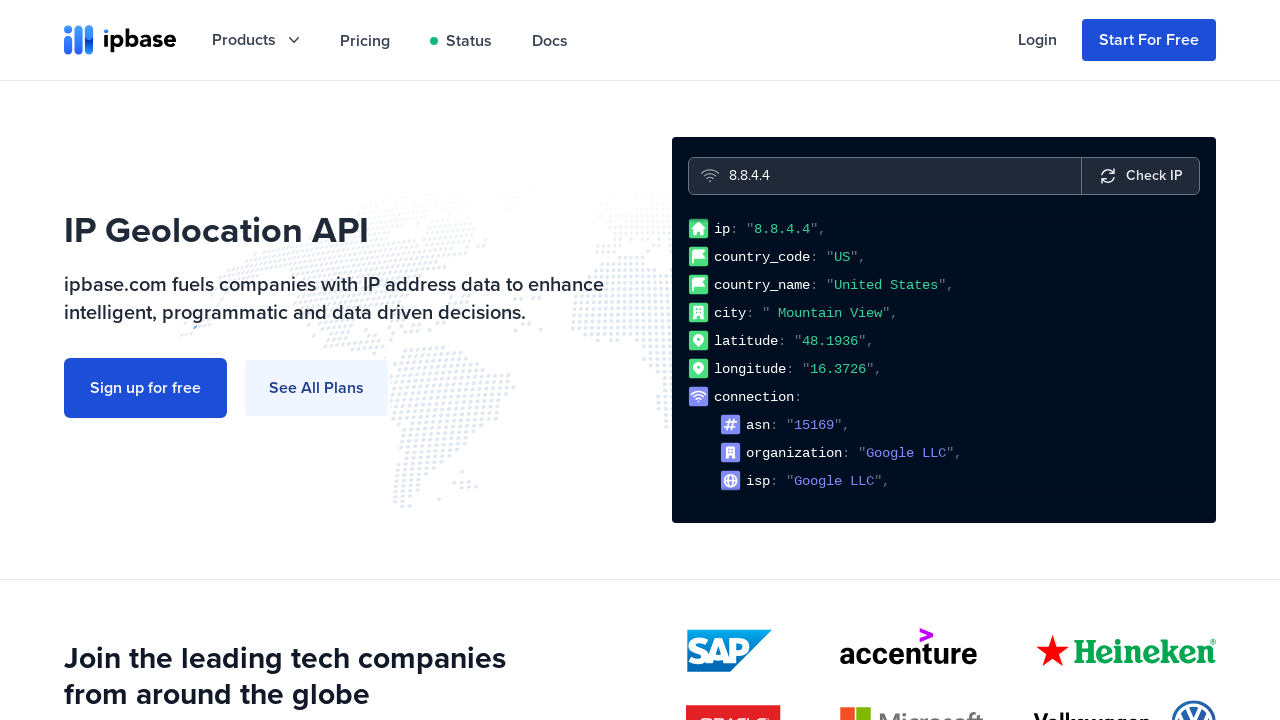

Navigated new tab to https://freegeoip.io/
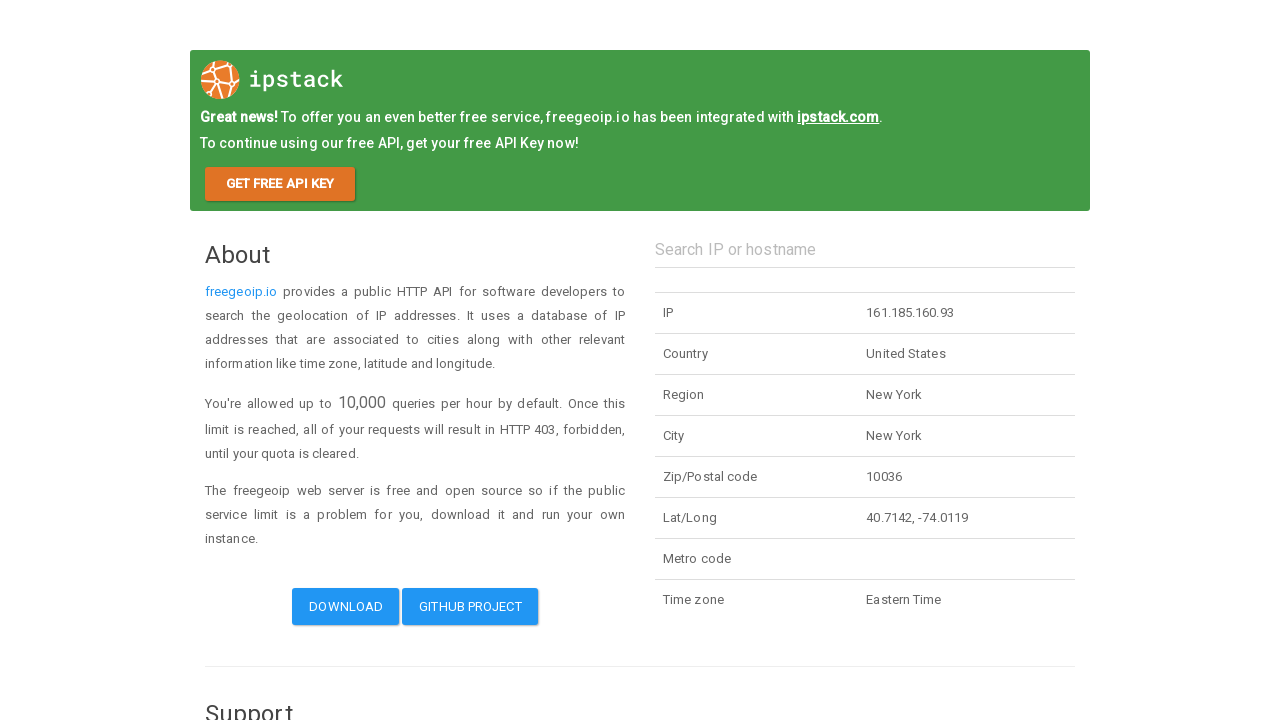

Closed the new tab
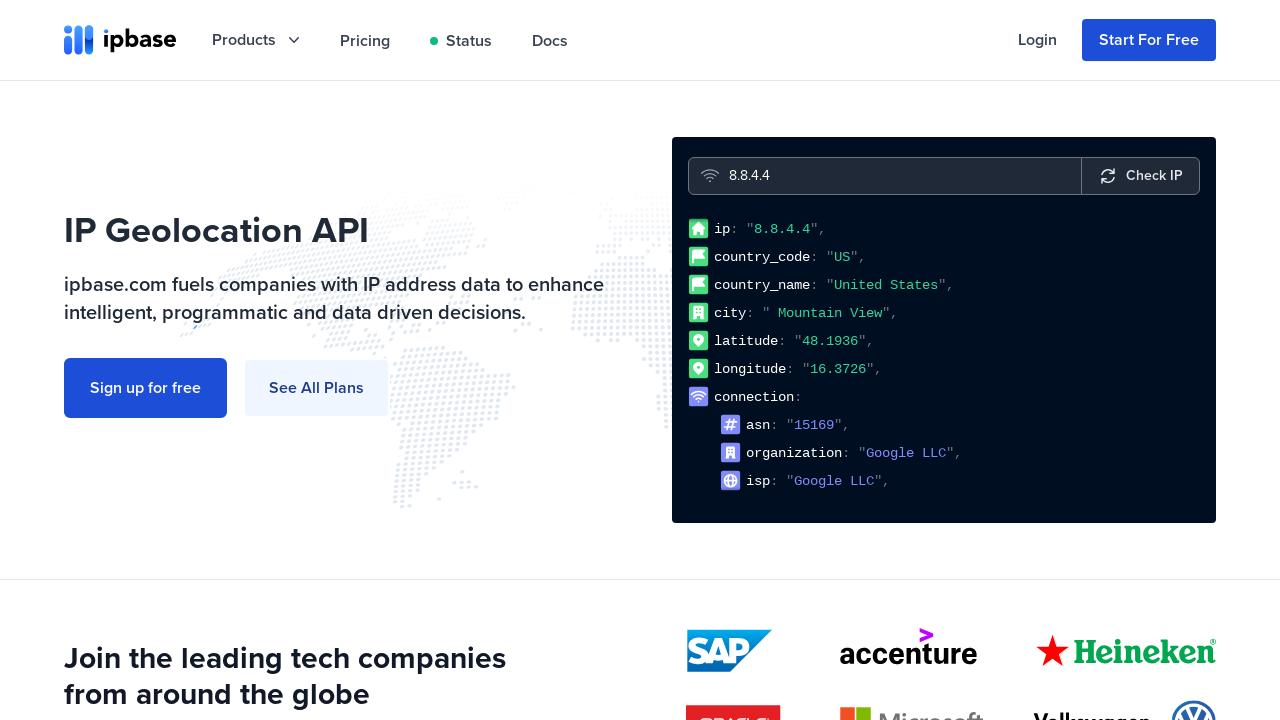

Waited 5 seconds on original tab
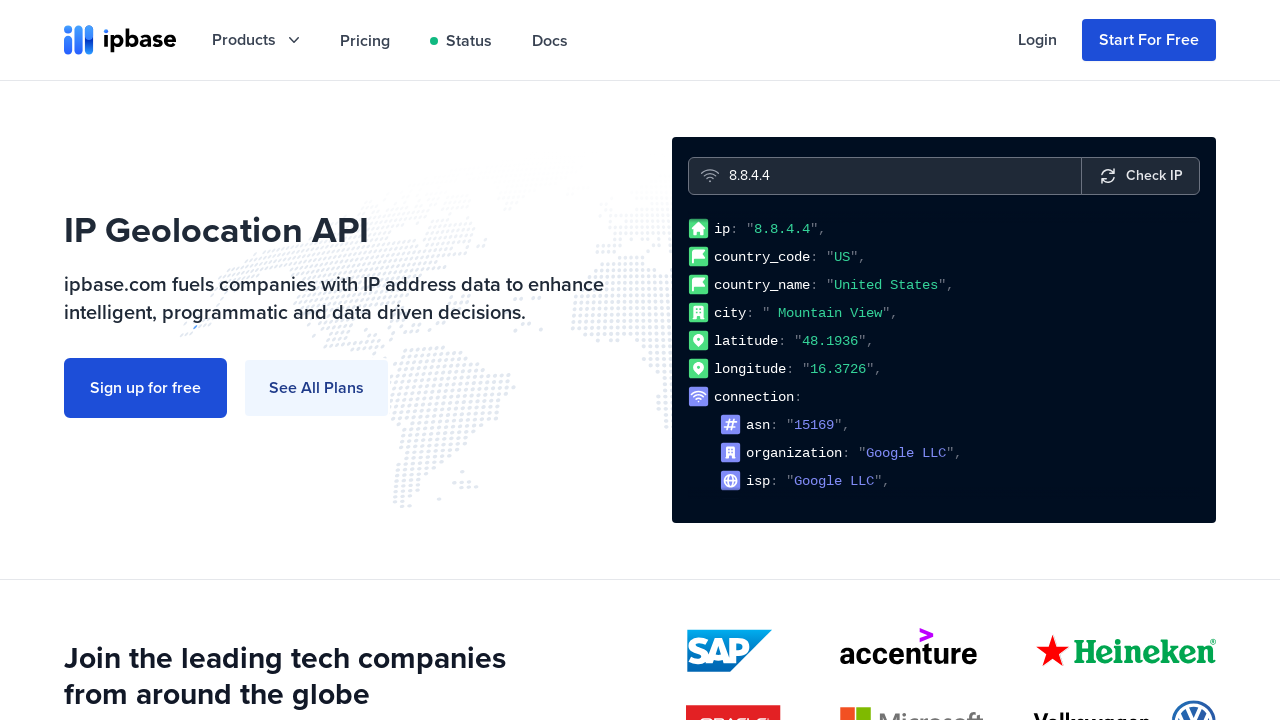

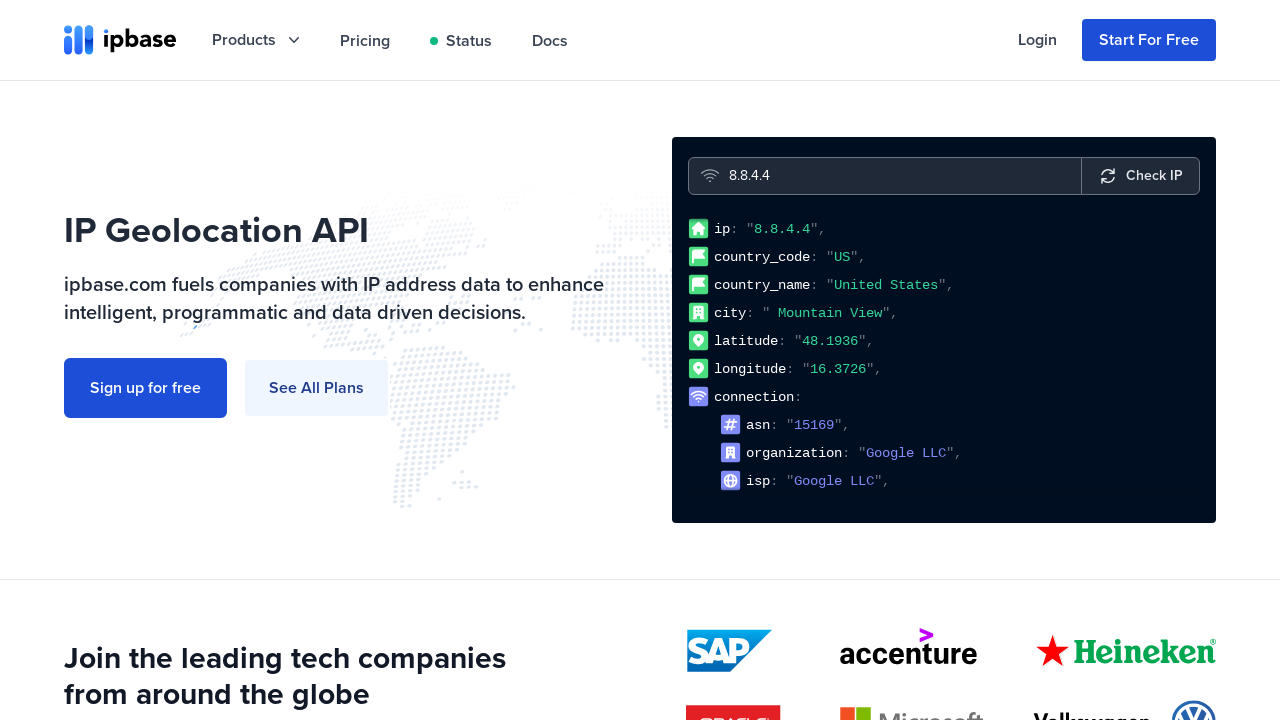